Tests that clicking Clear completed removes completed items from the list

Starting URL: https://demo.playwright.dev/todomvc

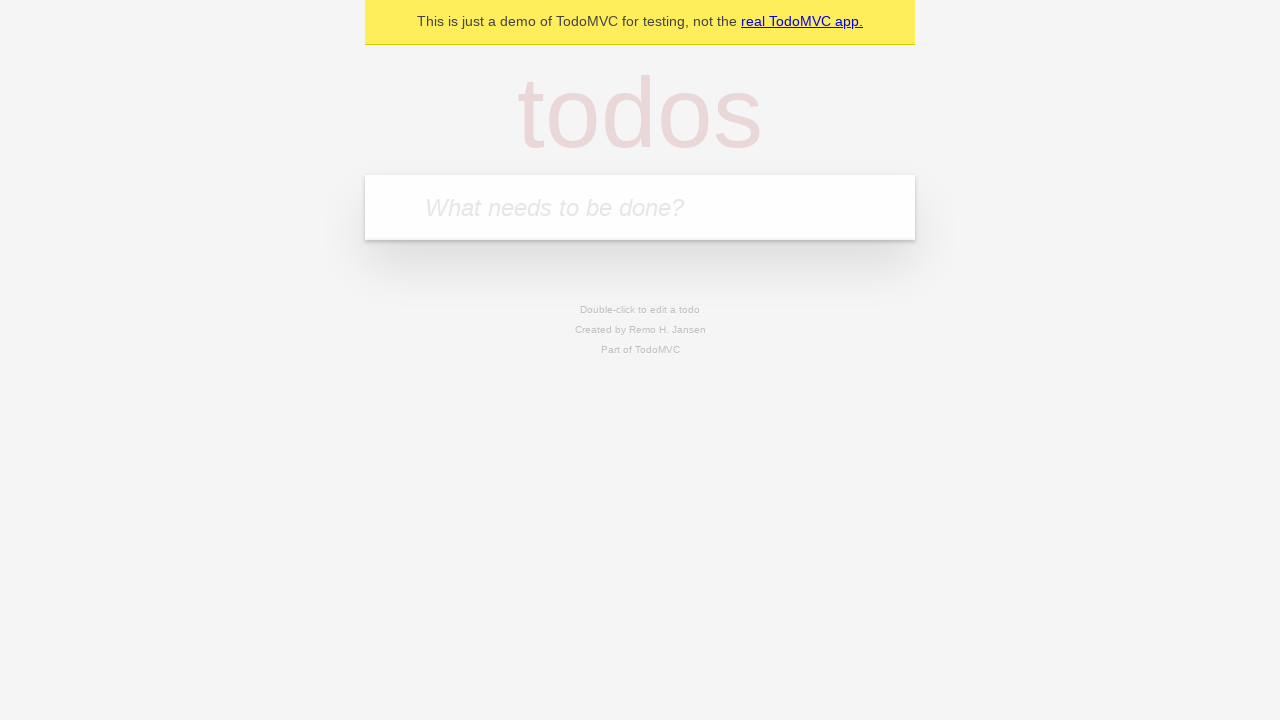

Filled todo input with 'buy some cheese' on internal:attr=[placeholder="What needs to be done?"i]
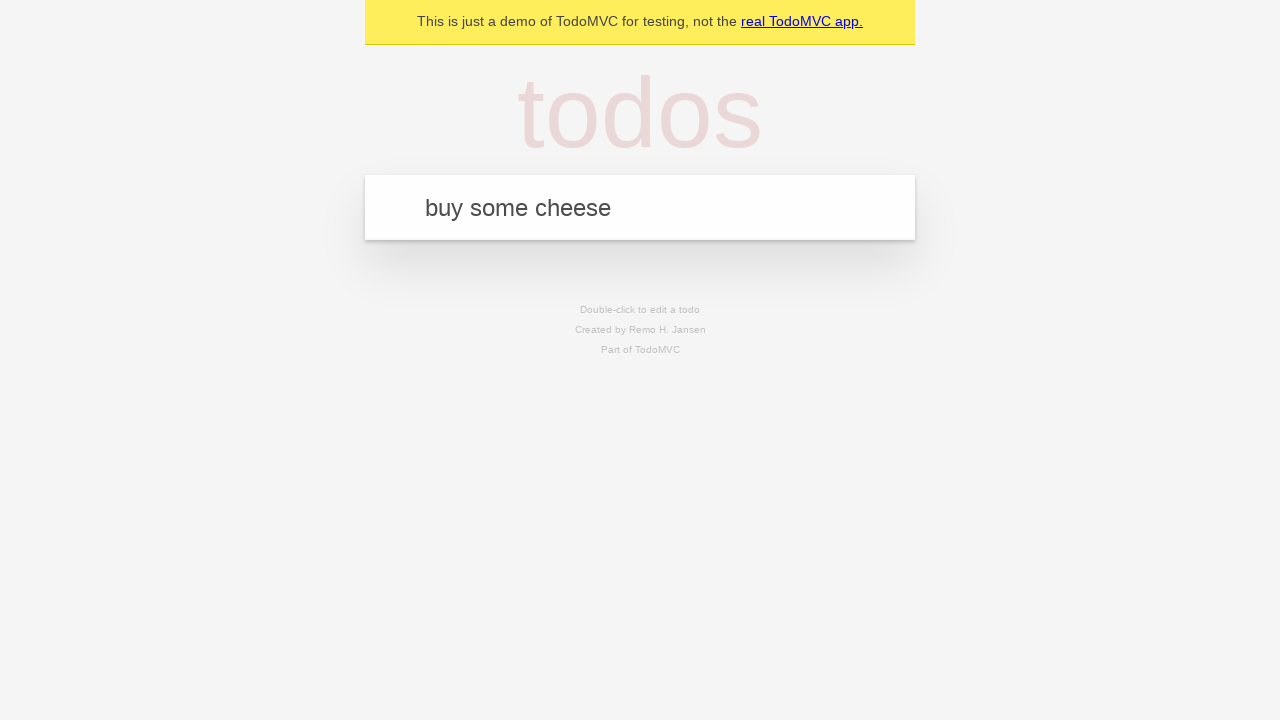

Pressed Enter to add 'buy some cheese' to the list on internal:attr=[placeholder="What needs to be done?"i]
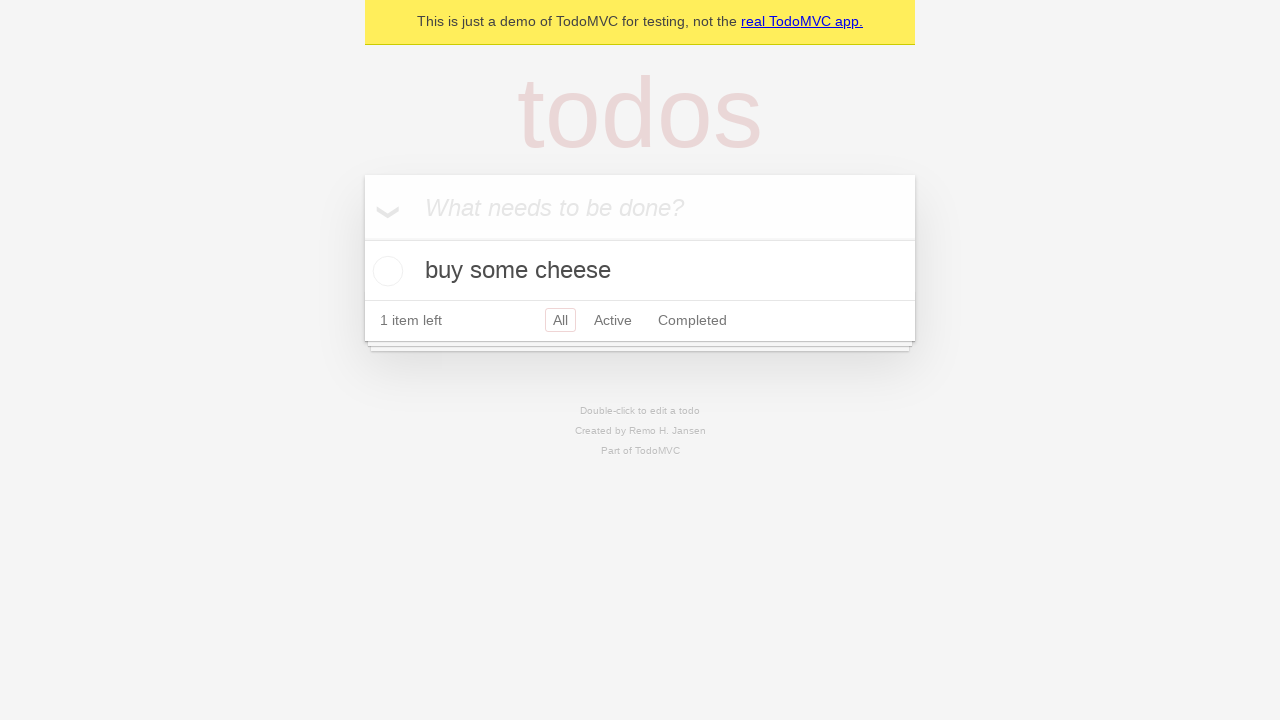

Filled todo input with 'feed the cat' on internal:attr=[placeholder="What needs to be done?"i]
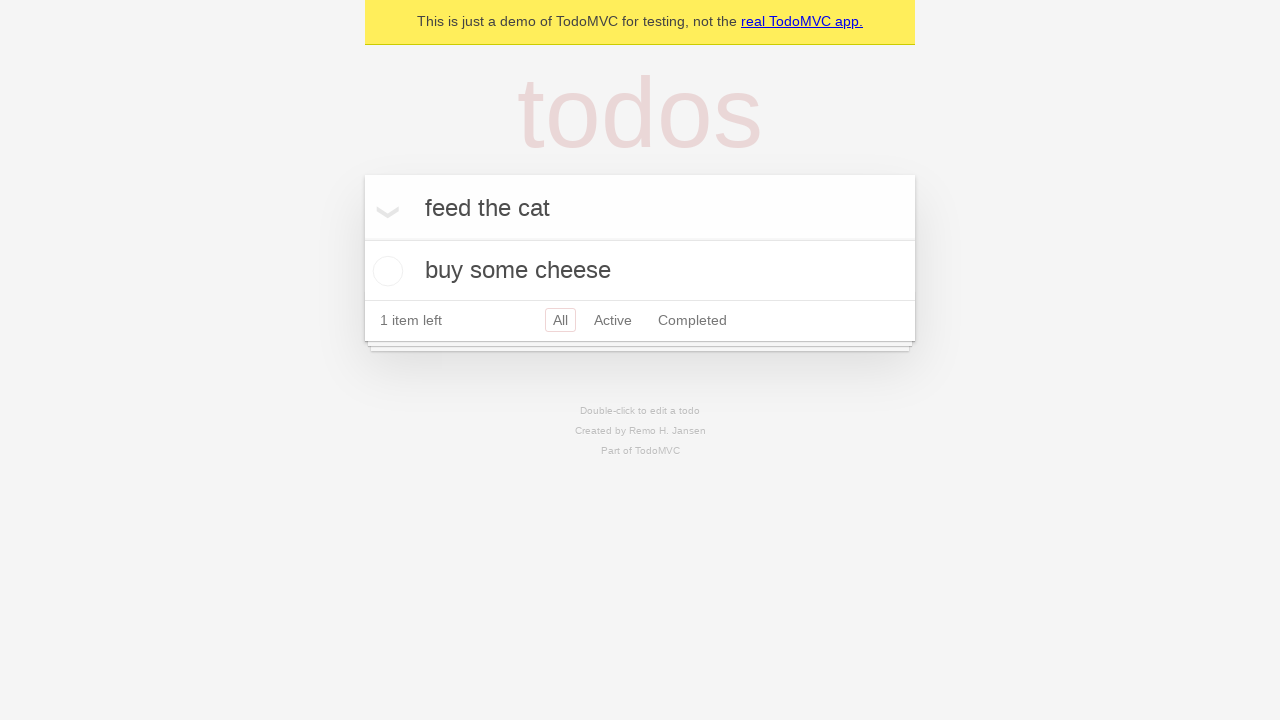

Pressed Enter to add 'feed the cat' to the list on internal:attr=[placeholder="What needs to be done?"i]
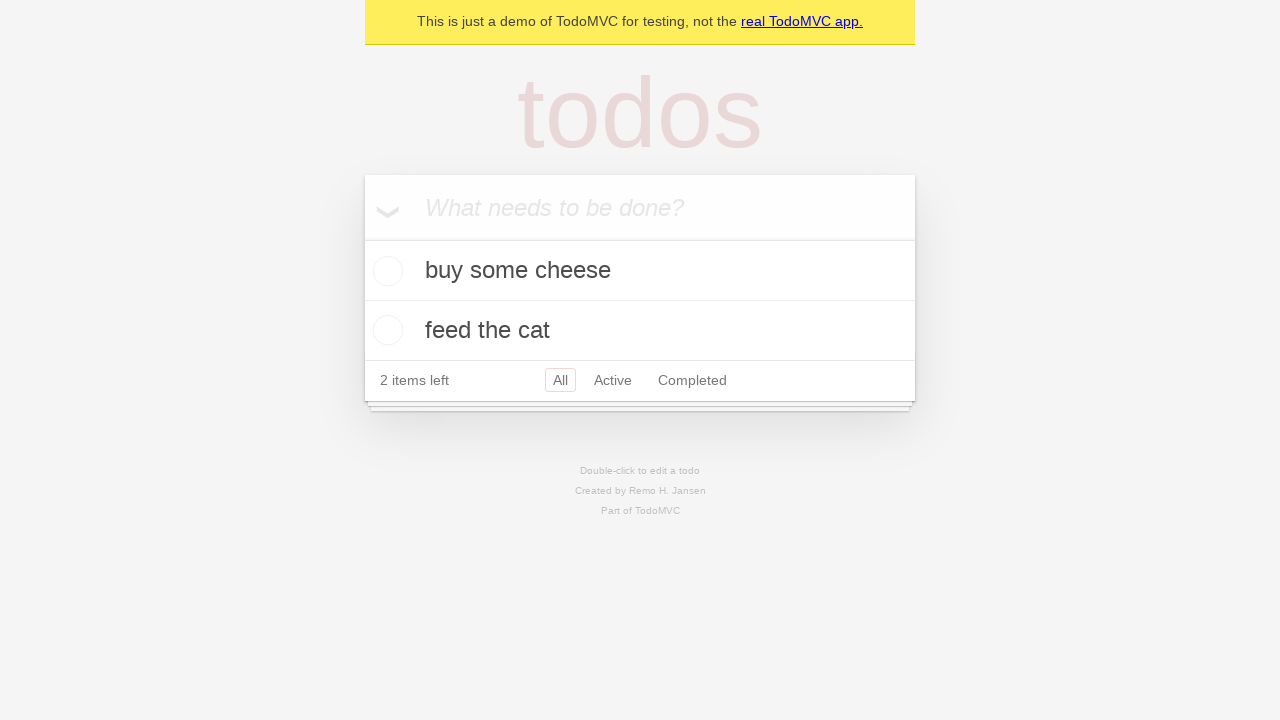

Filled todo input with 'book a doctors appointment' on internal:attr=[placeholder="What needs to be done?"i]
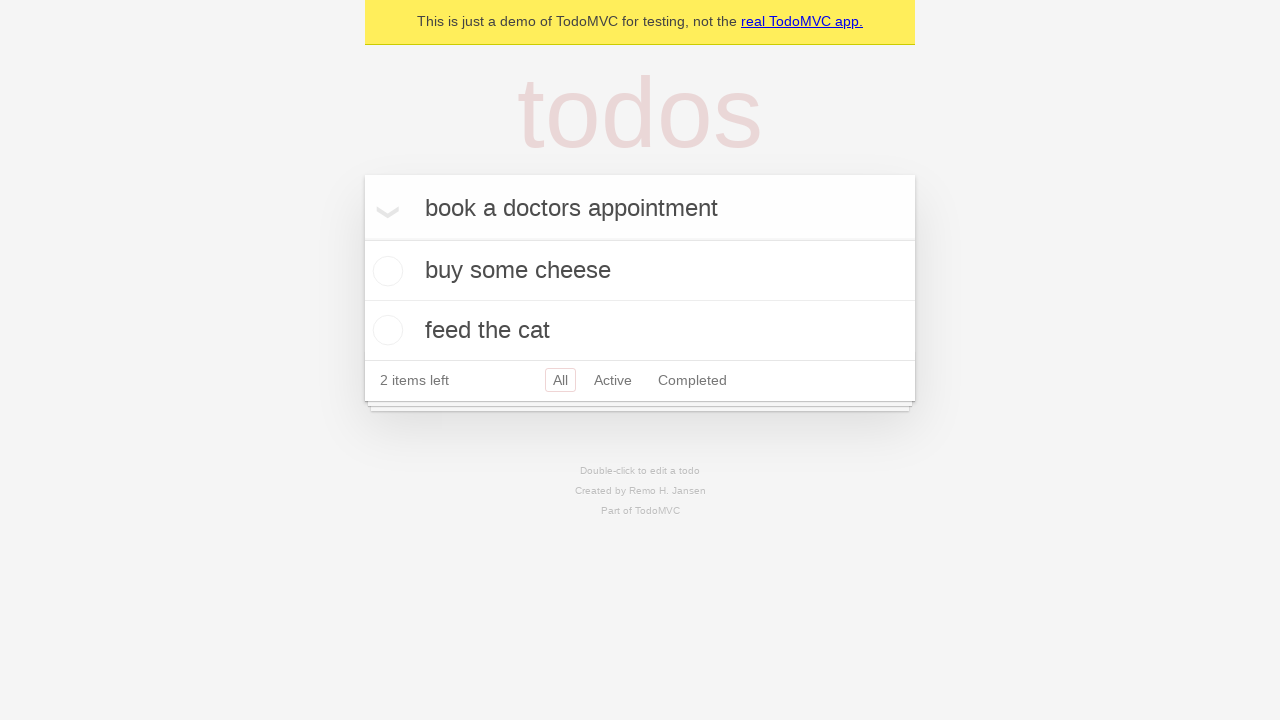

Pressed Enter to add 'book a doctors appointment' to the list on internal:attr=[placeholder="What needs to be done?"i]
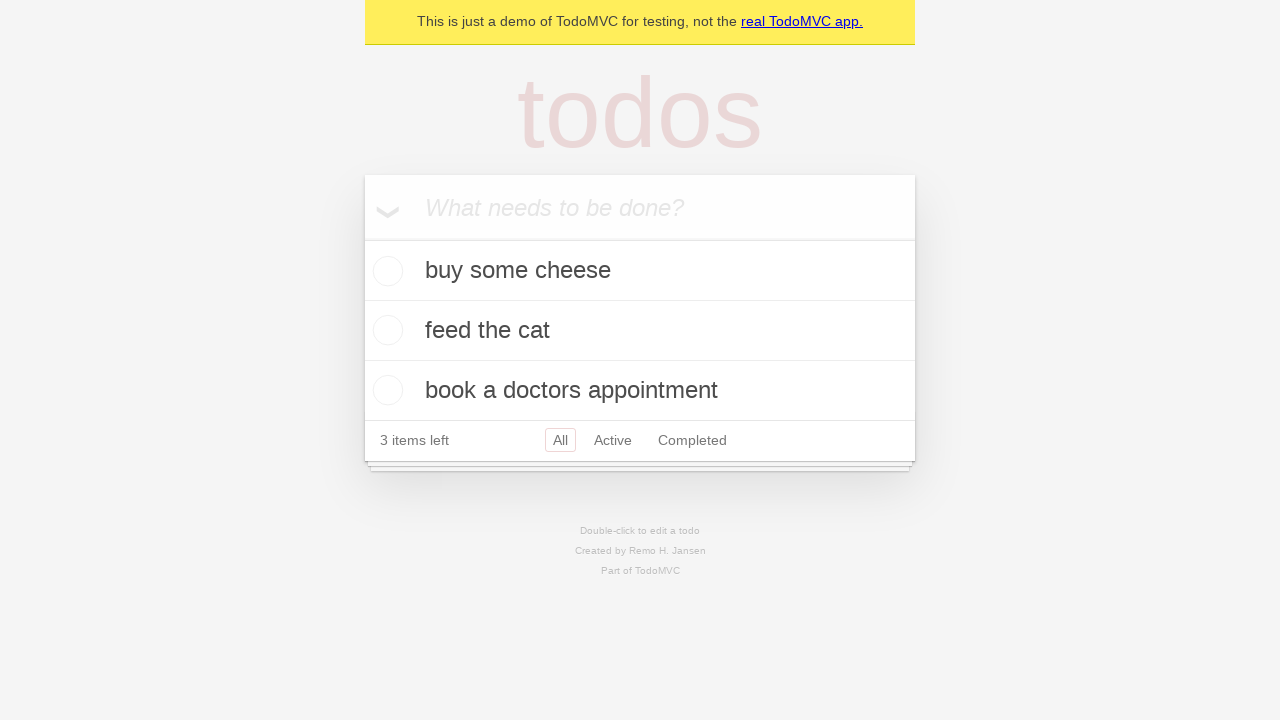

Checked the second todo item as completed at (385, 330) on internal:testid=[data-testid="todo-item"s] >> nth=1 >> internal:role=checkbox
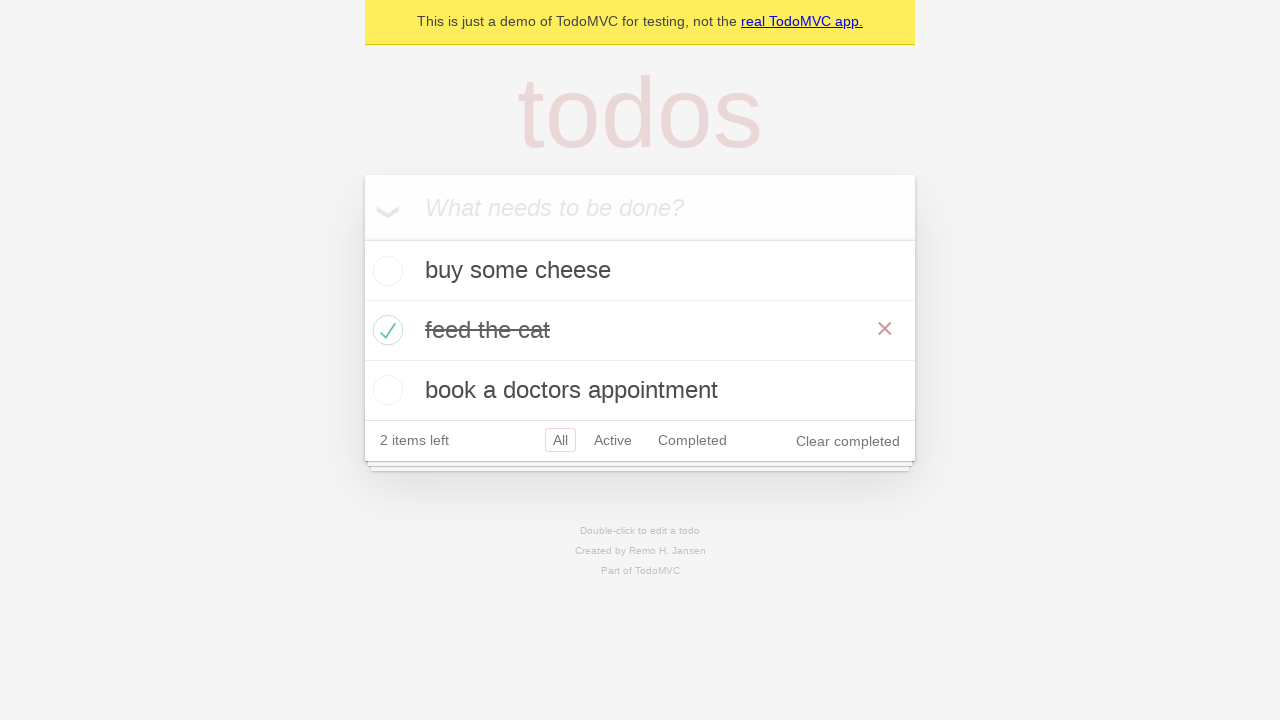

Clicked Clear completed button to remove completed items at (848, 441) on internal:role=button[name="Clear completed"i]
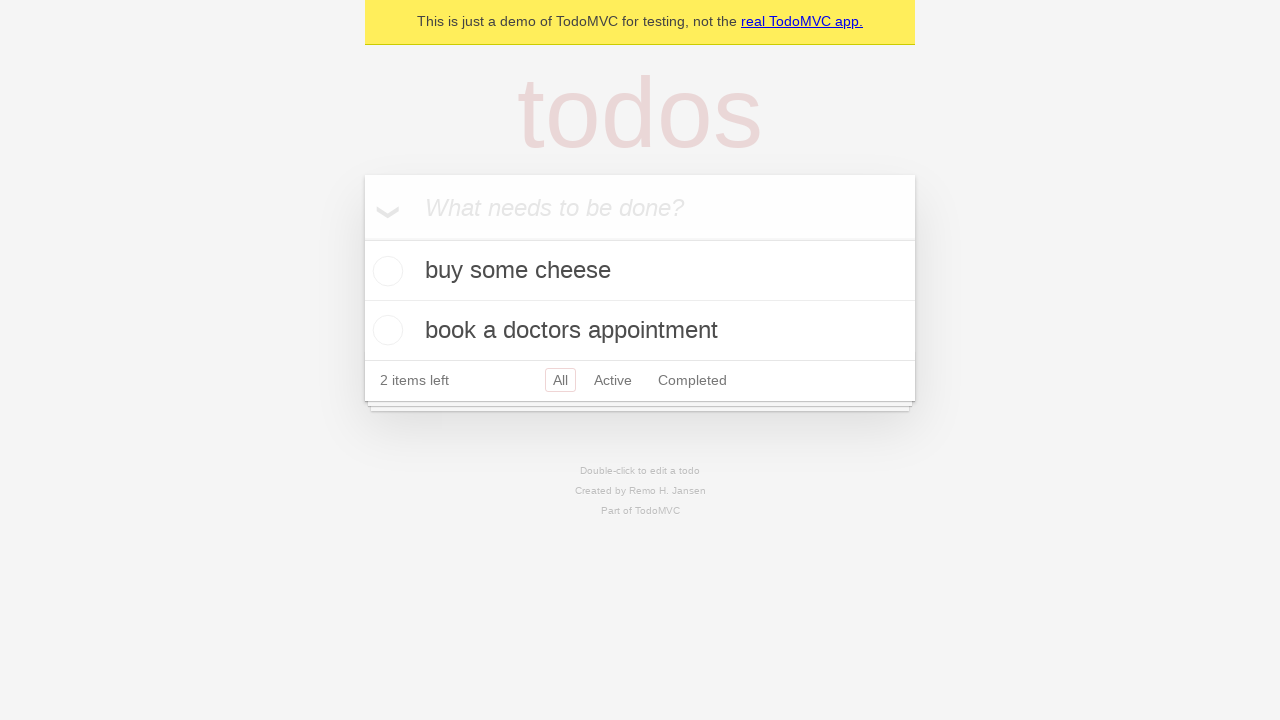

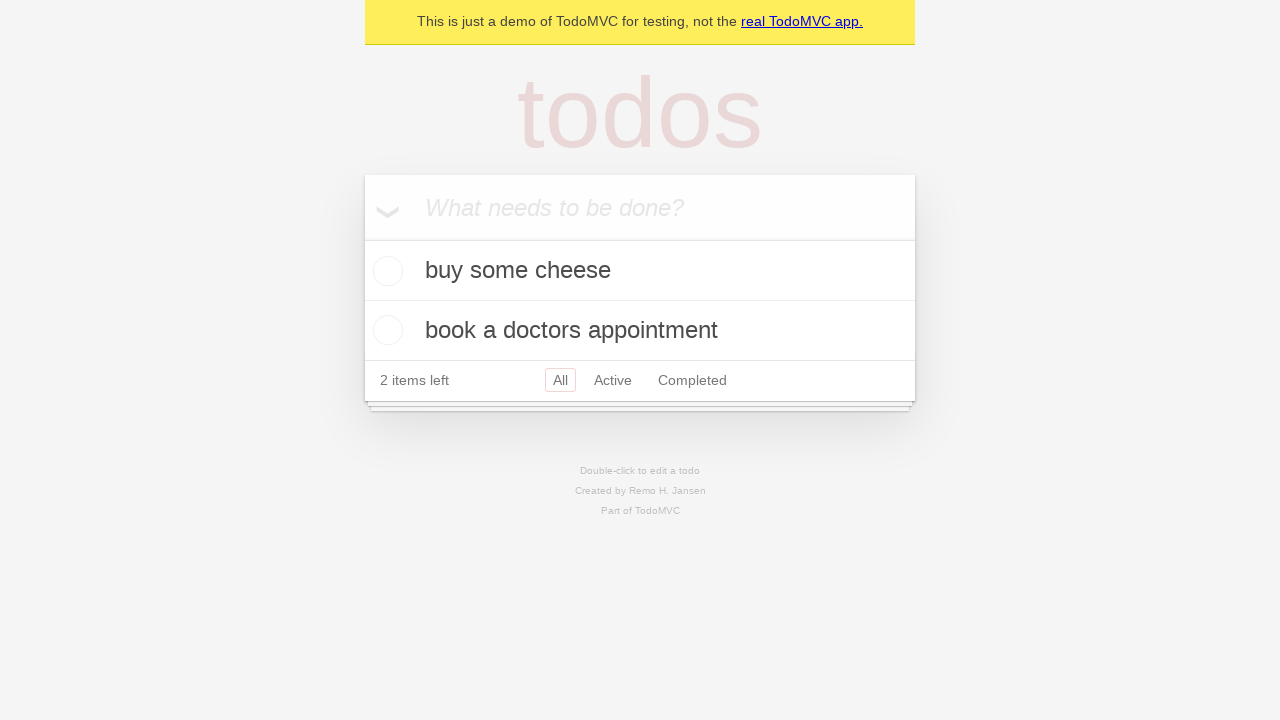